Tests right-click context menu functionality by performing a context click on an element and selecting an option from the menu

Starting URL: https://swisnl.github.io/jQuery-contextMenu/demo.html

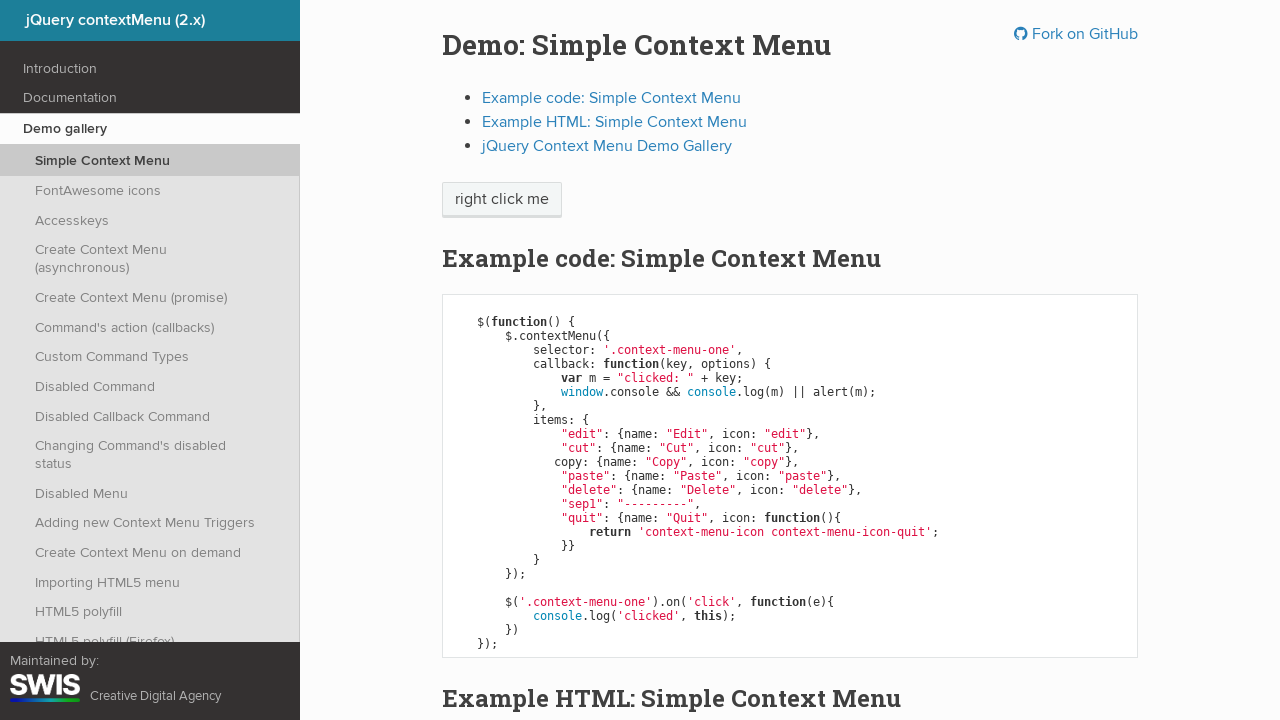

Located the context menu target element
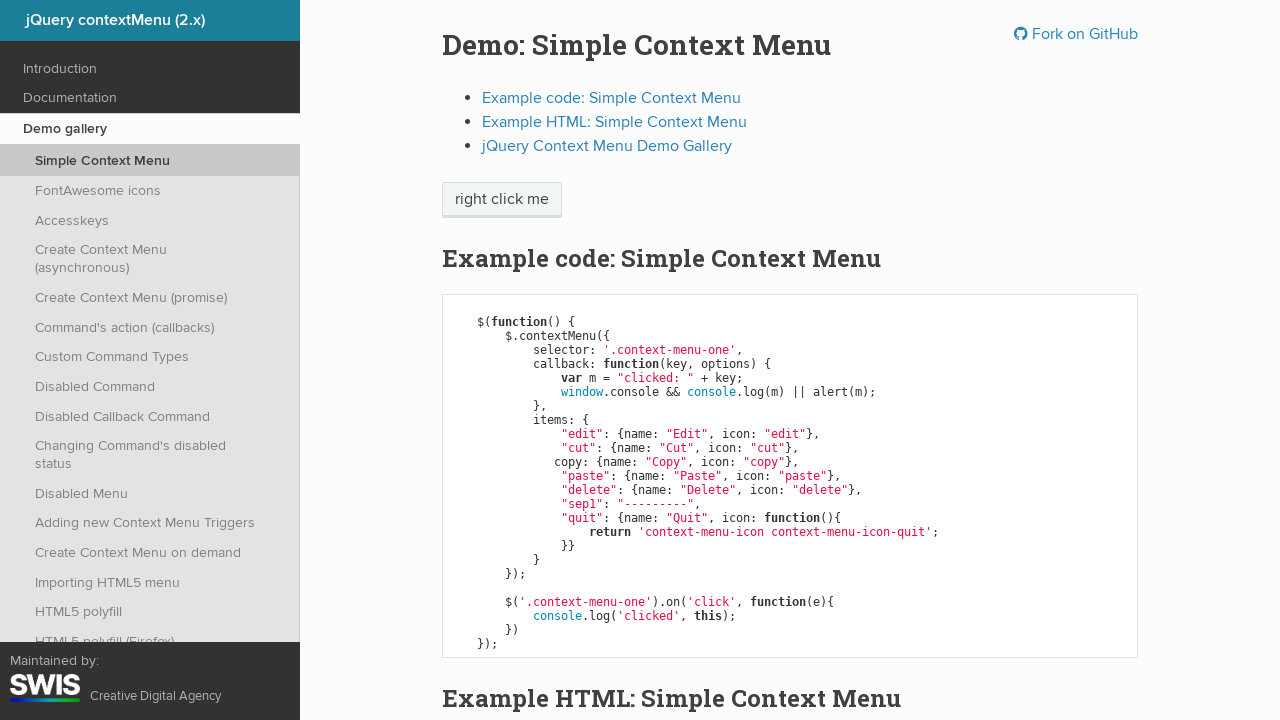

Performed right-click context click on the target element at (502, 200) on span.context-menu-one.btn.btn-neutral
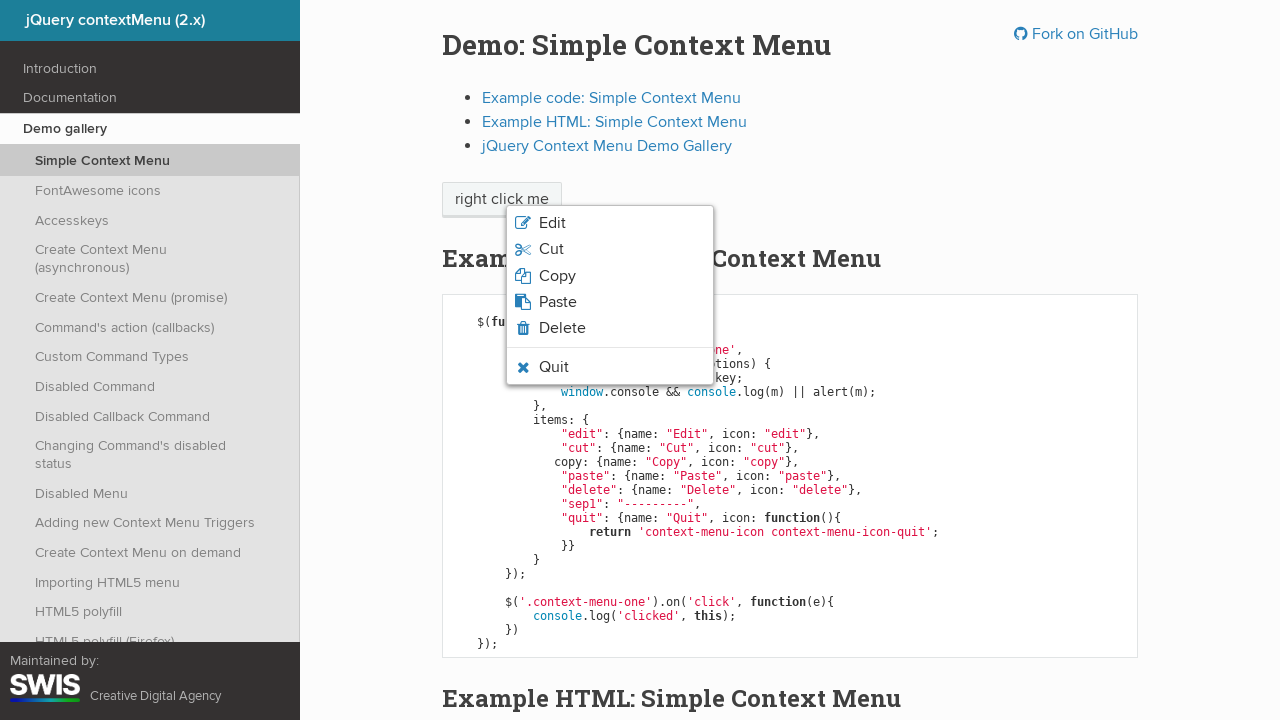

Clicked 'Edit' option from the context menu at (552, 223) on ul.context-menu-list.context-menu-root li span:text('Edit')
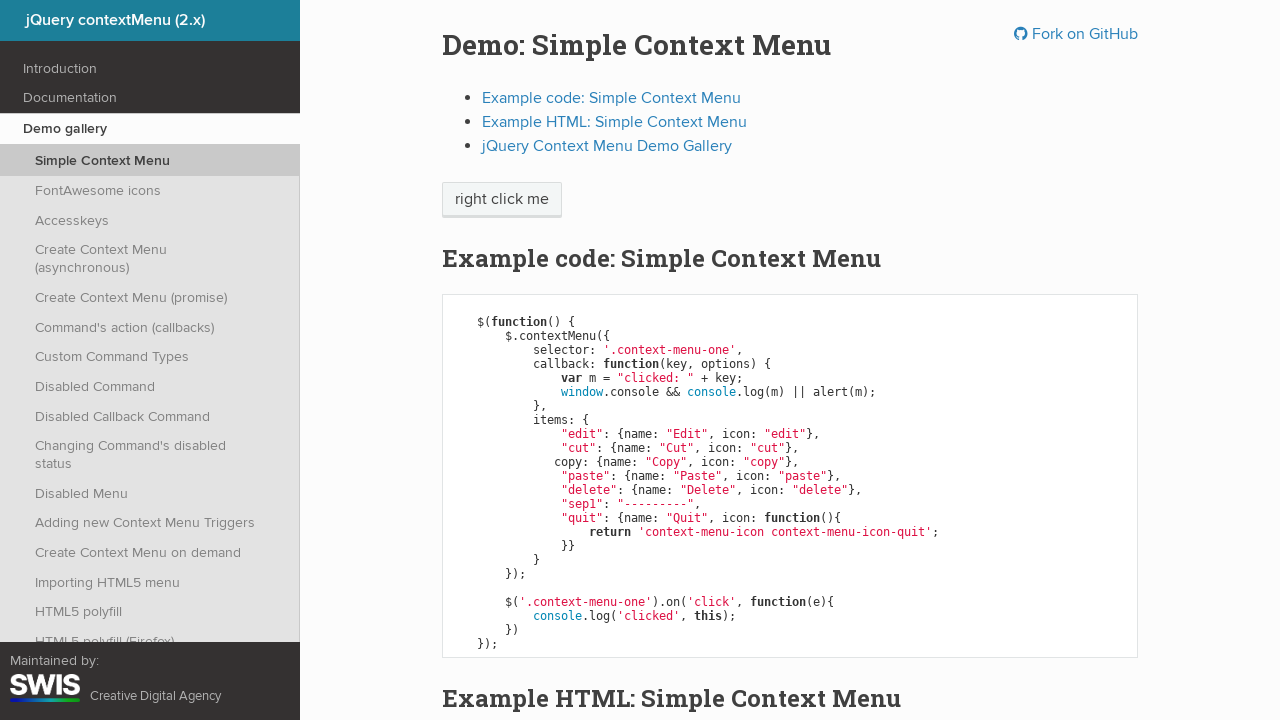

Set up dialog handler to accept alert dialogs
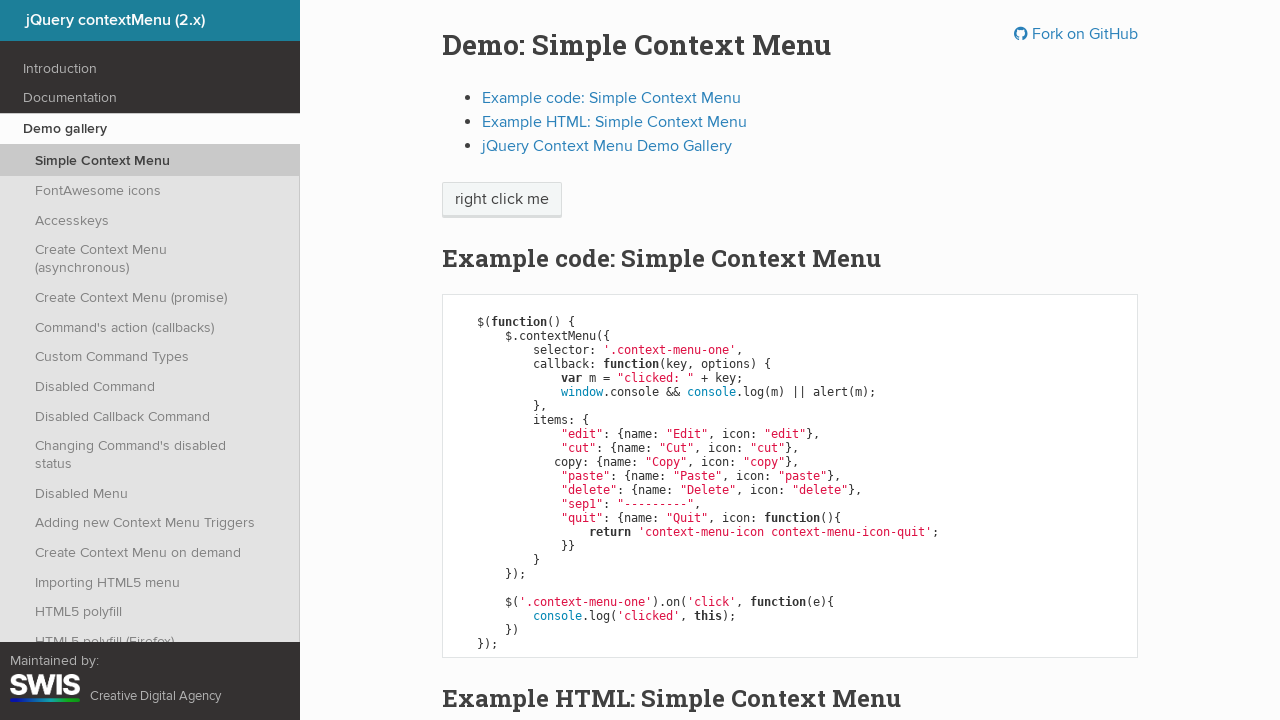

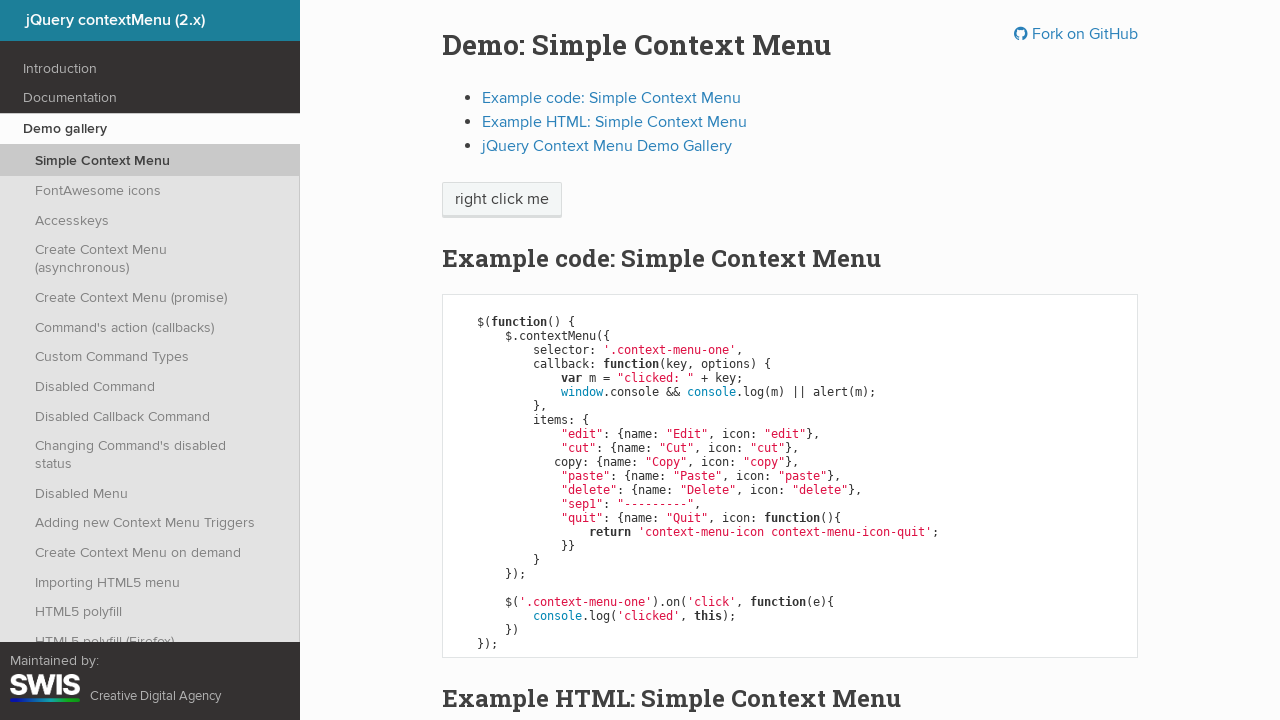